Tests a web form by filling in a text field and submitting it, then verifying the success message

Starting URL: https://www.selenium.dev/selenium/web/web-form.html

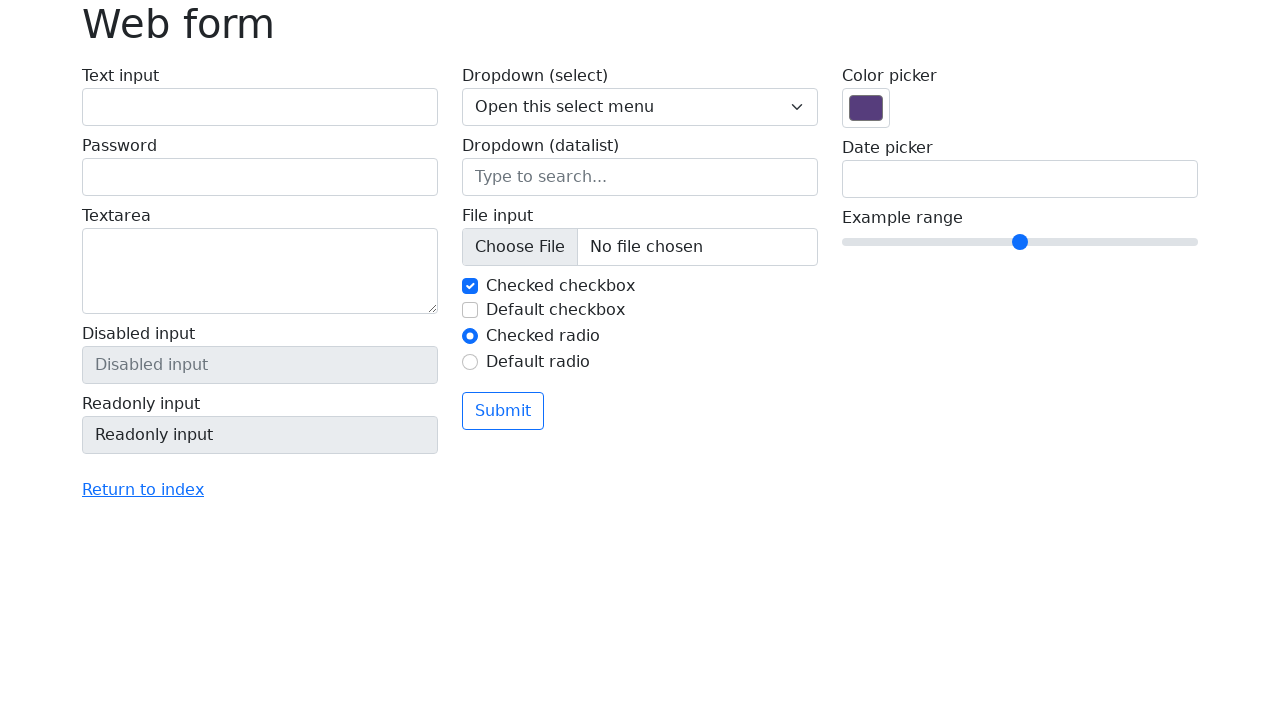

Filled text field with 'Selenium' on input[name="my-text"]
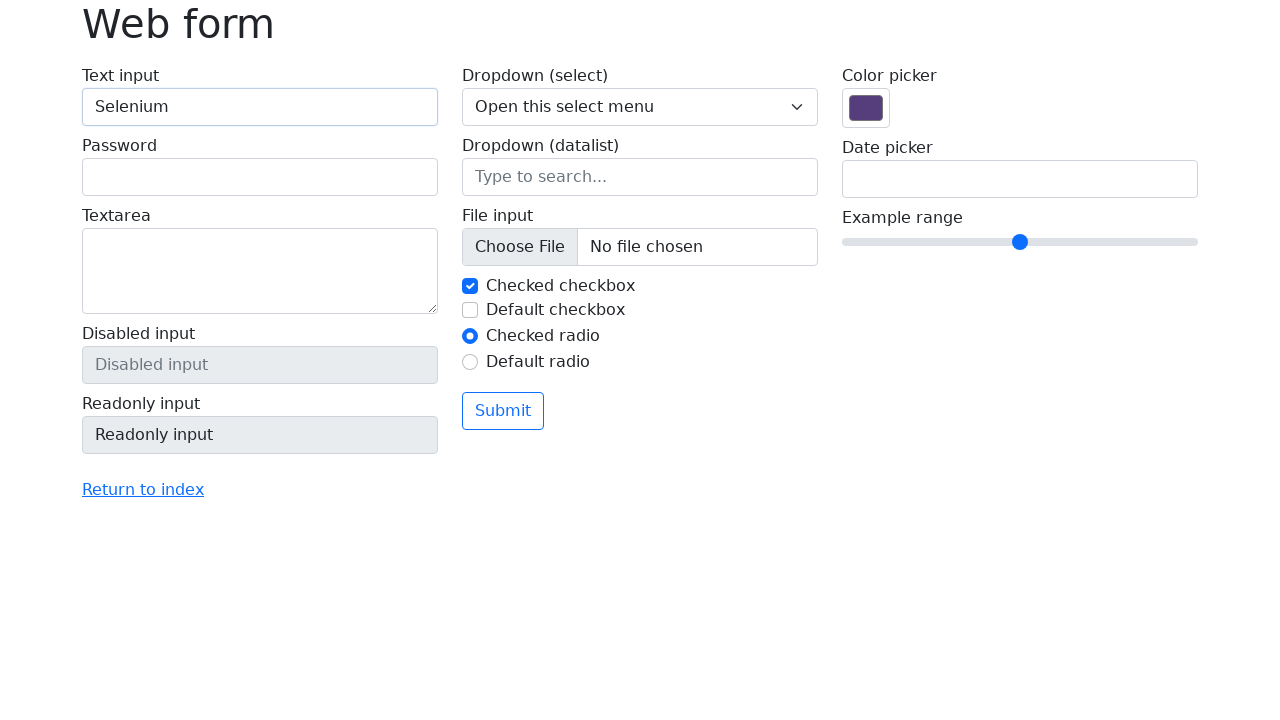

Clicked the submit button at (503, 411) on button
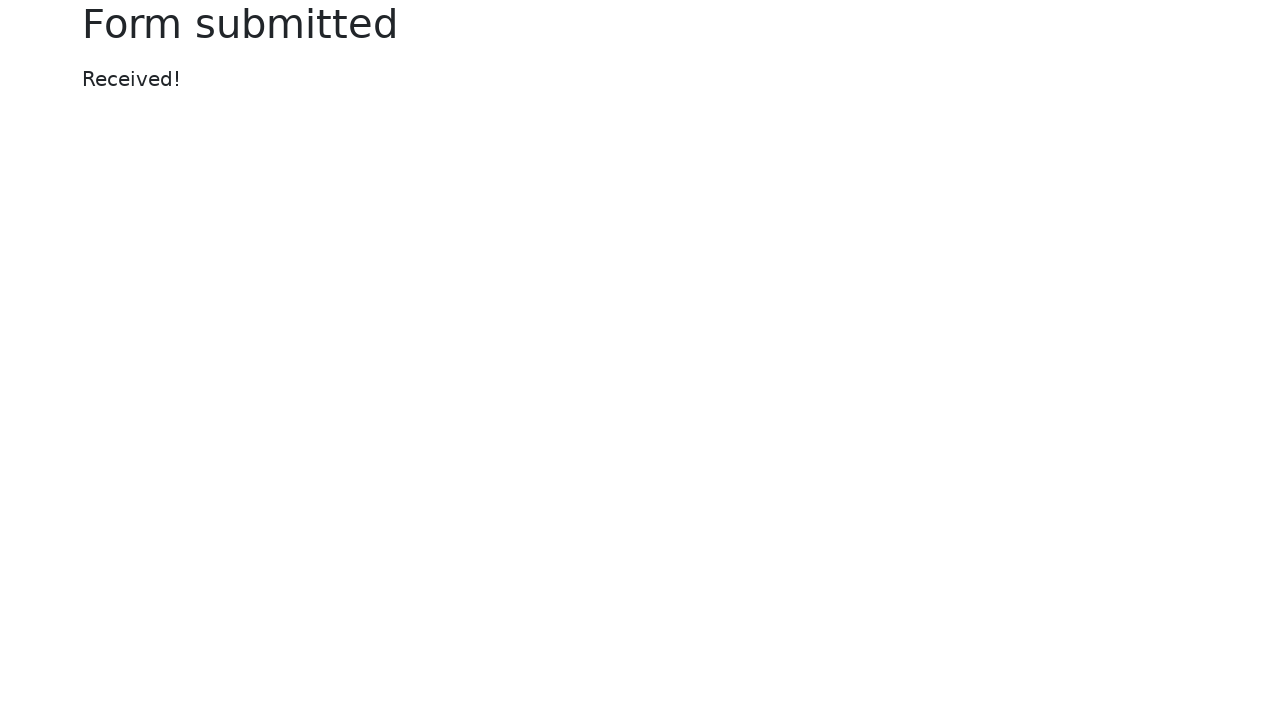

Success message element loaded
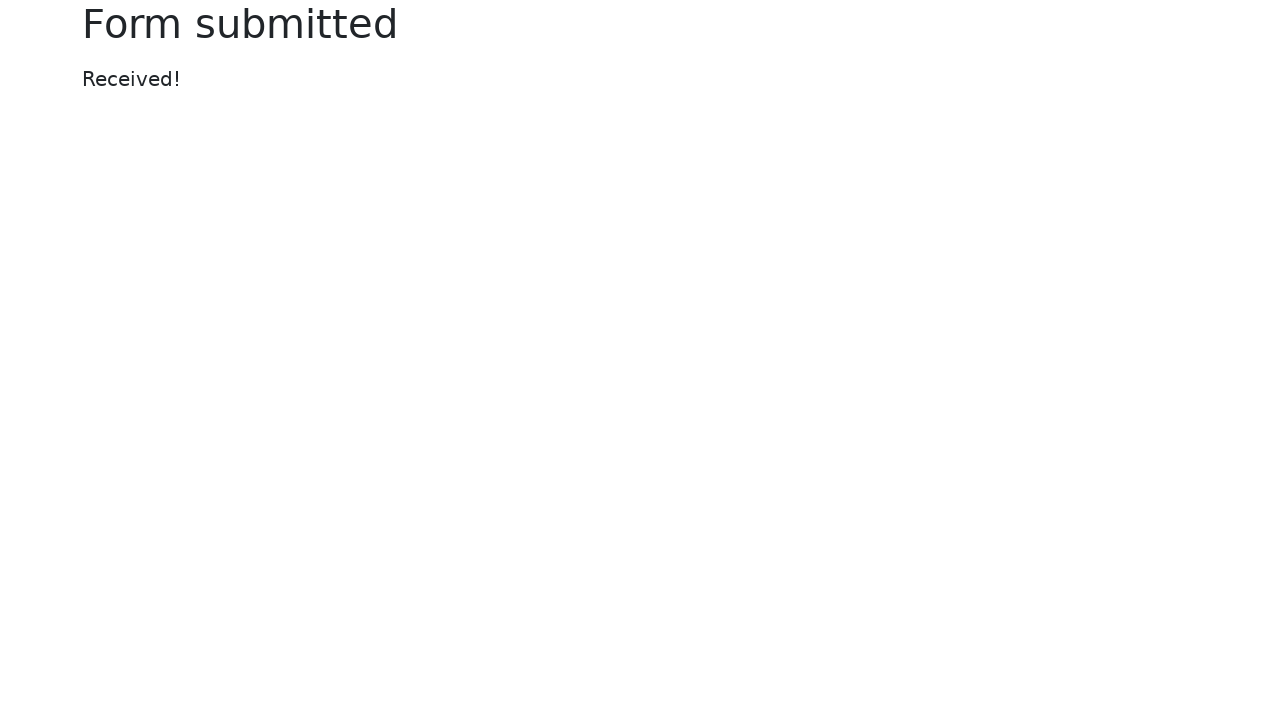

Verified success message displays 'Received!'
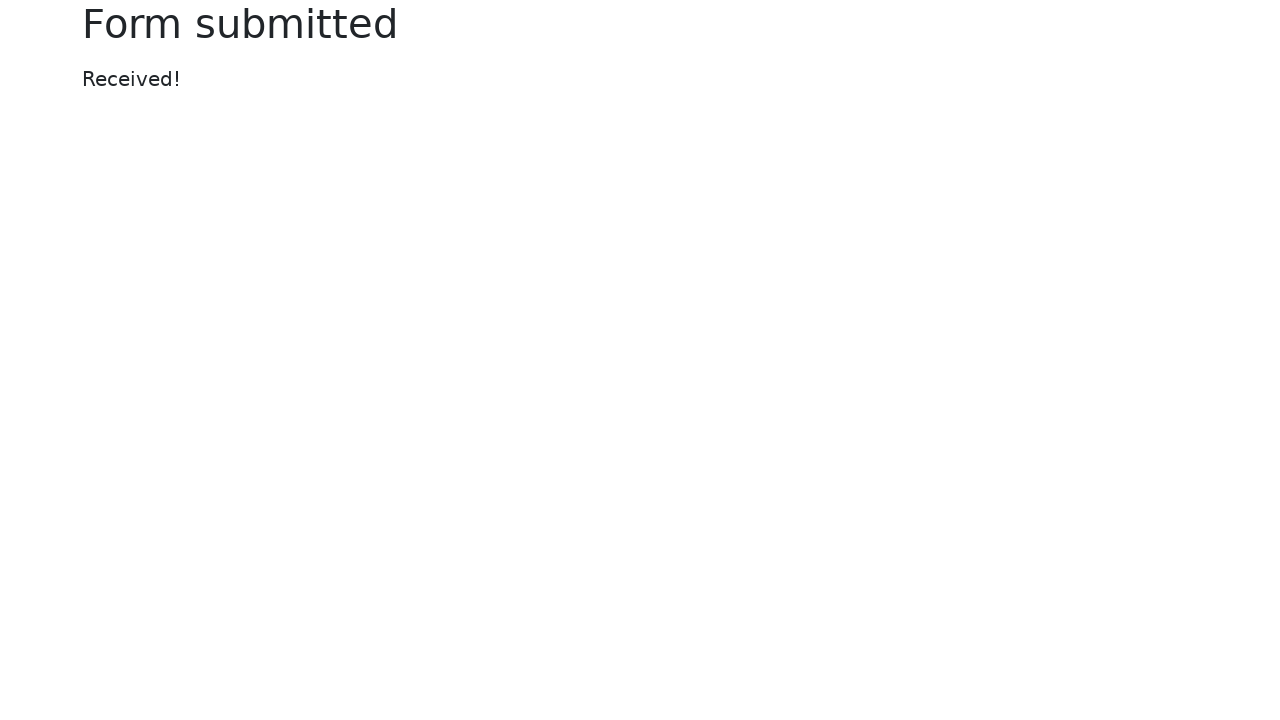

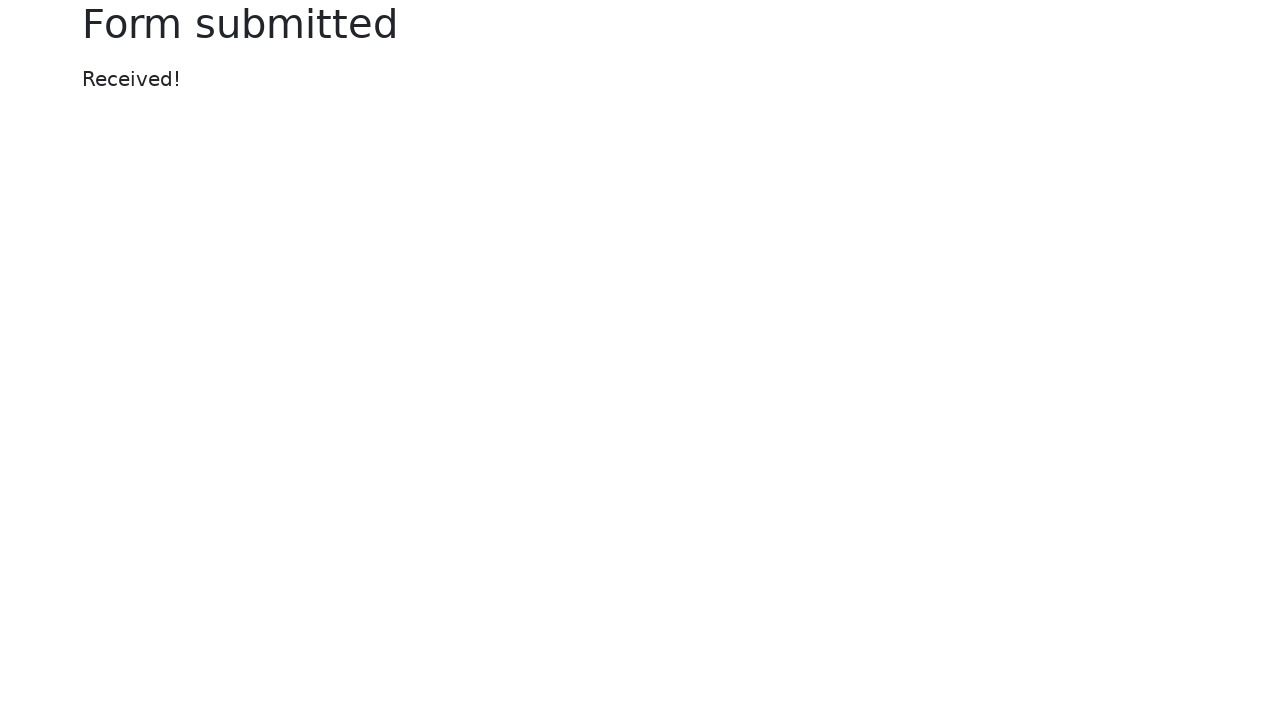